Simple navigation test that visits the Rahul Shetty Academy homepage

Starting URL: https://rahulshettyacademy.com/

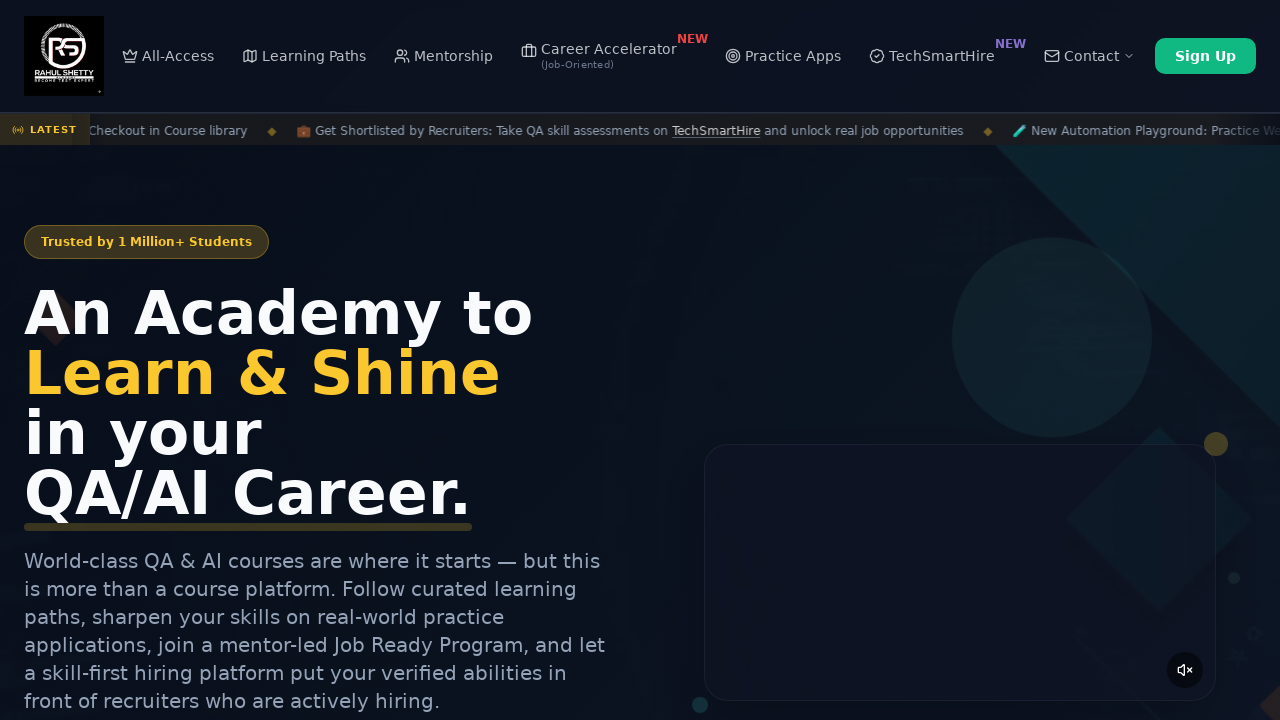

Rahul Shetty Academy homepage loaded successfully (DOM content loaded)
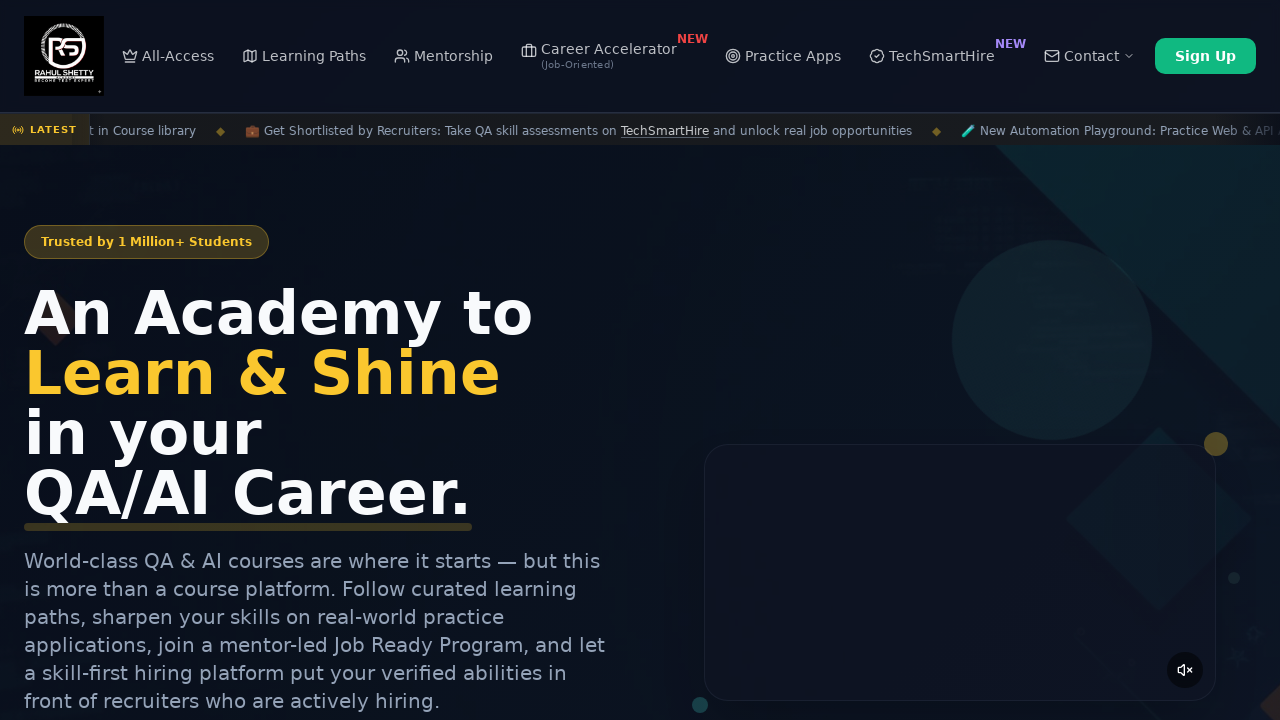

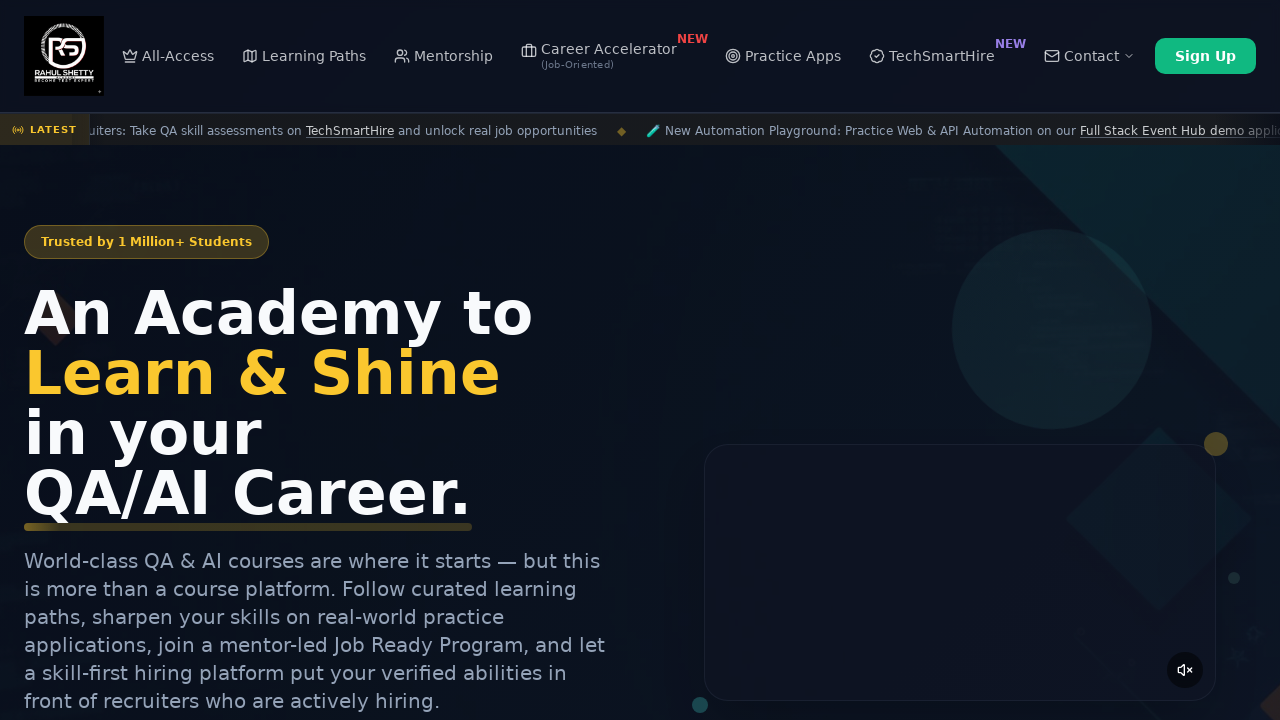